Tests dropdown selection functionality by waiting for a dropdown element to load and selecting an option from it

Starting URL: http://the-internet.herokuapp.com/dropdown

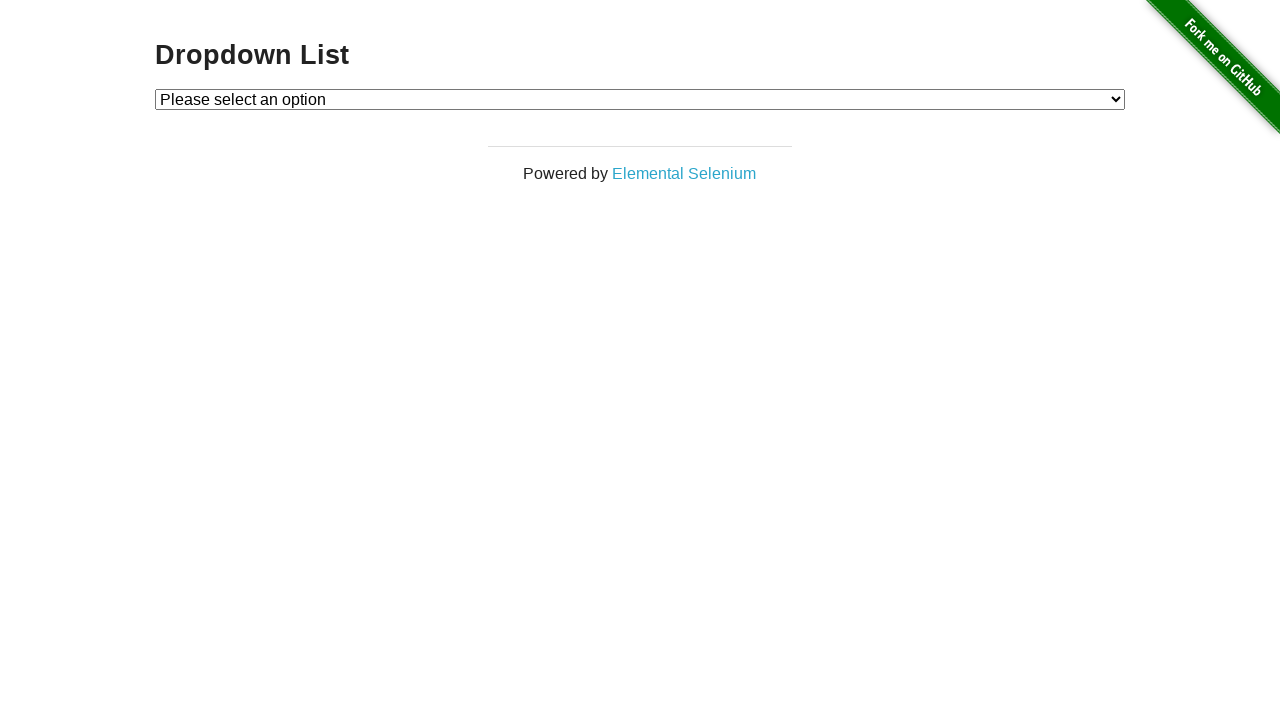

Waited for dropdown element to load
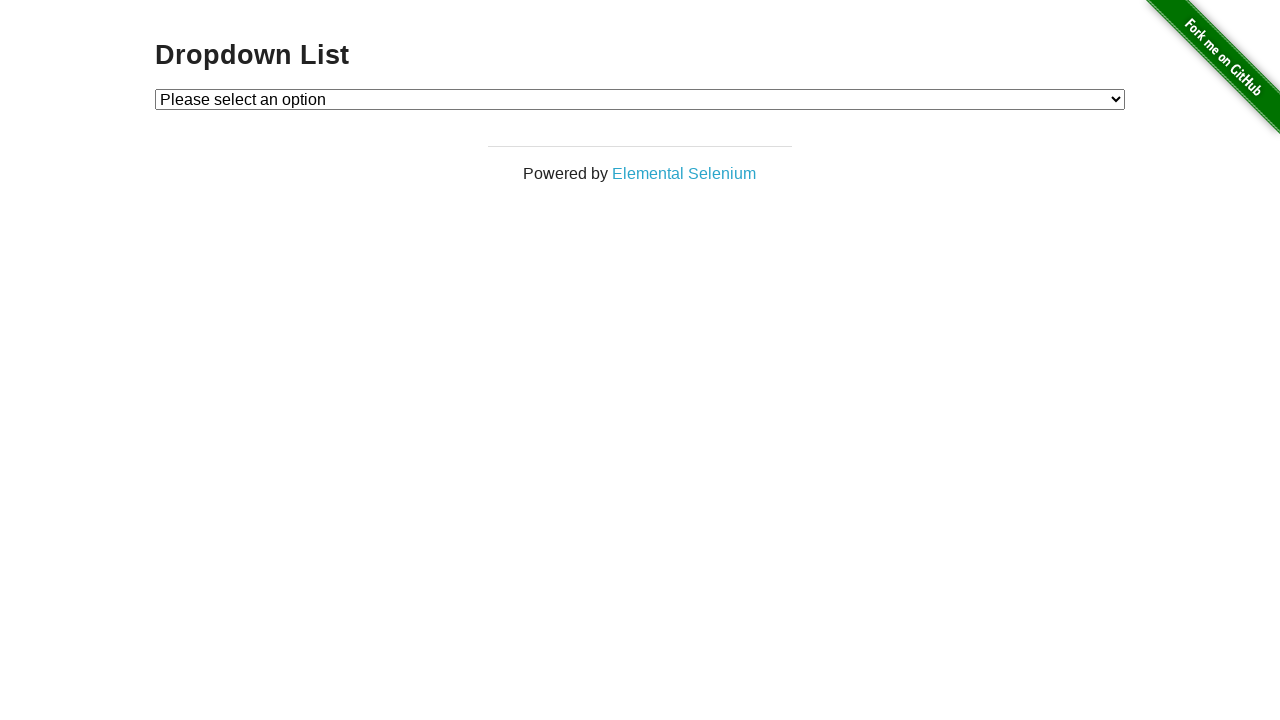

Located dropdown element
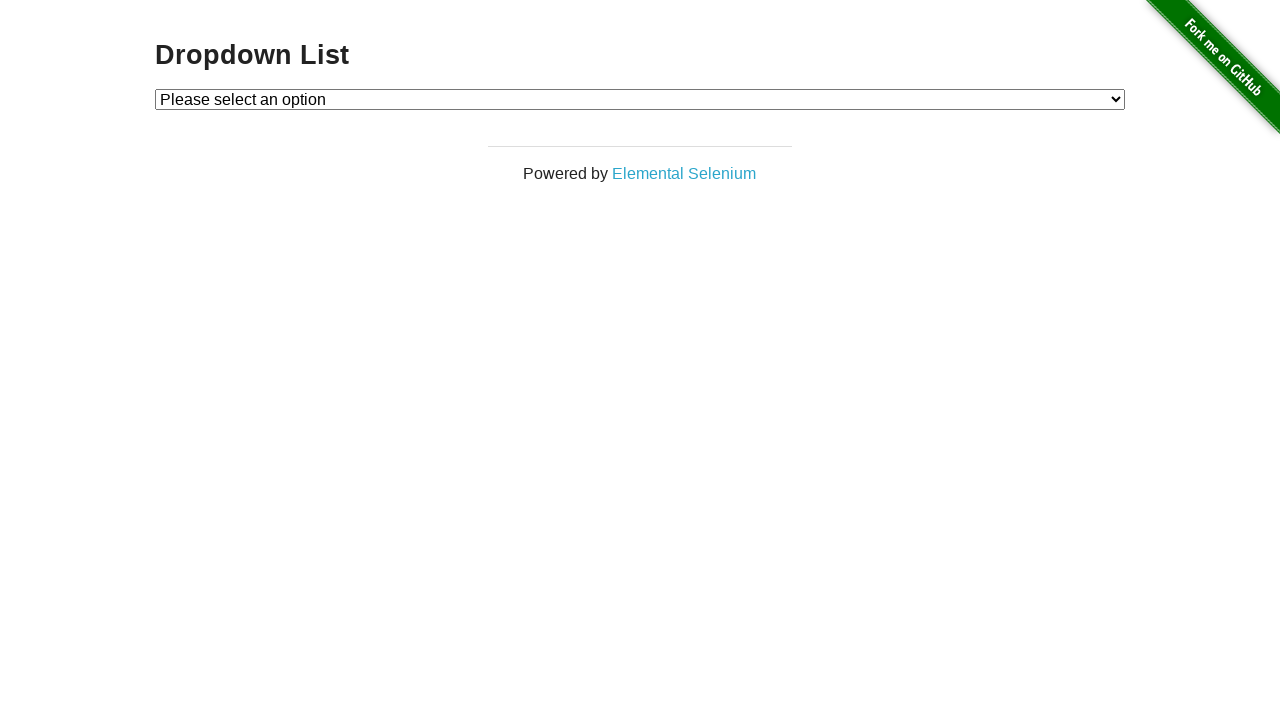

Retrieved all options from dropdown
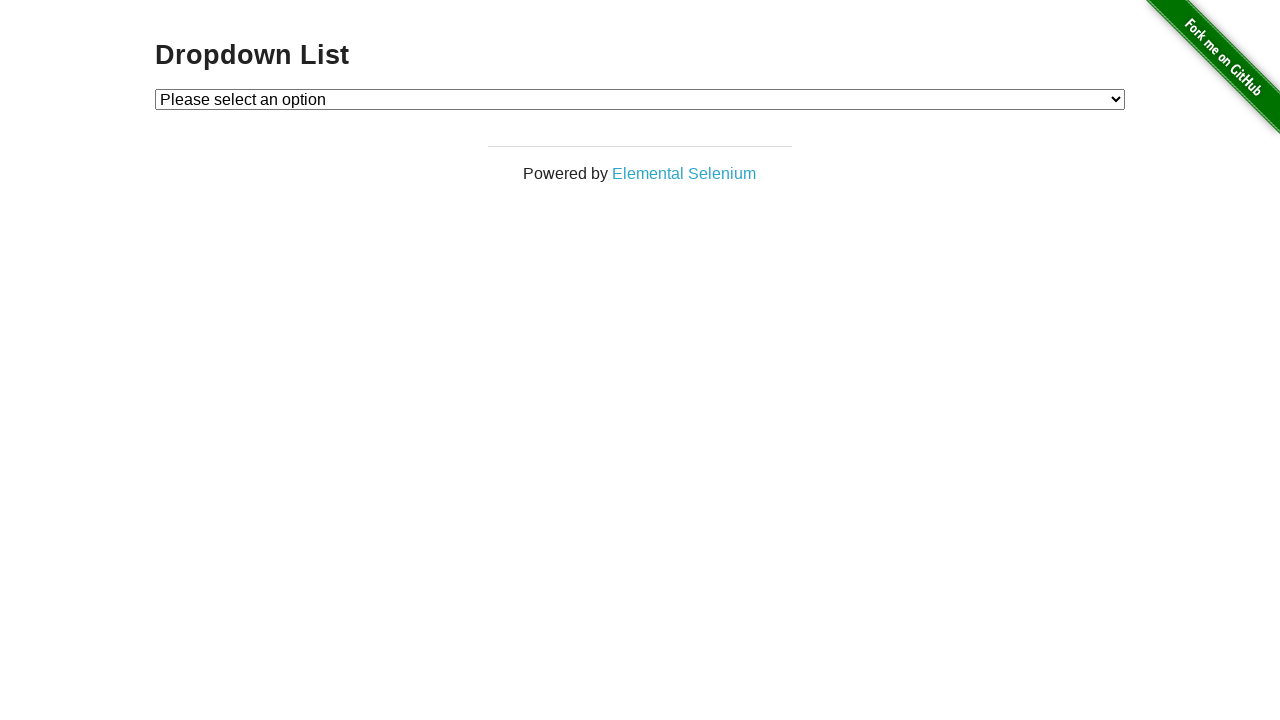

Selected 'Option 2' from dropdown on #dropdown
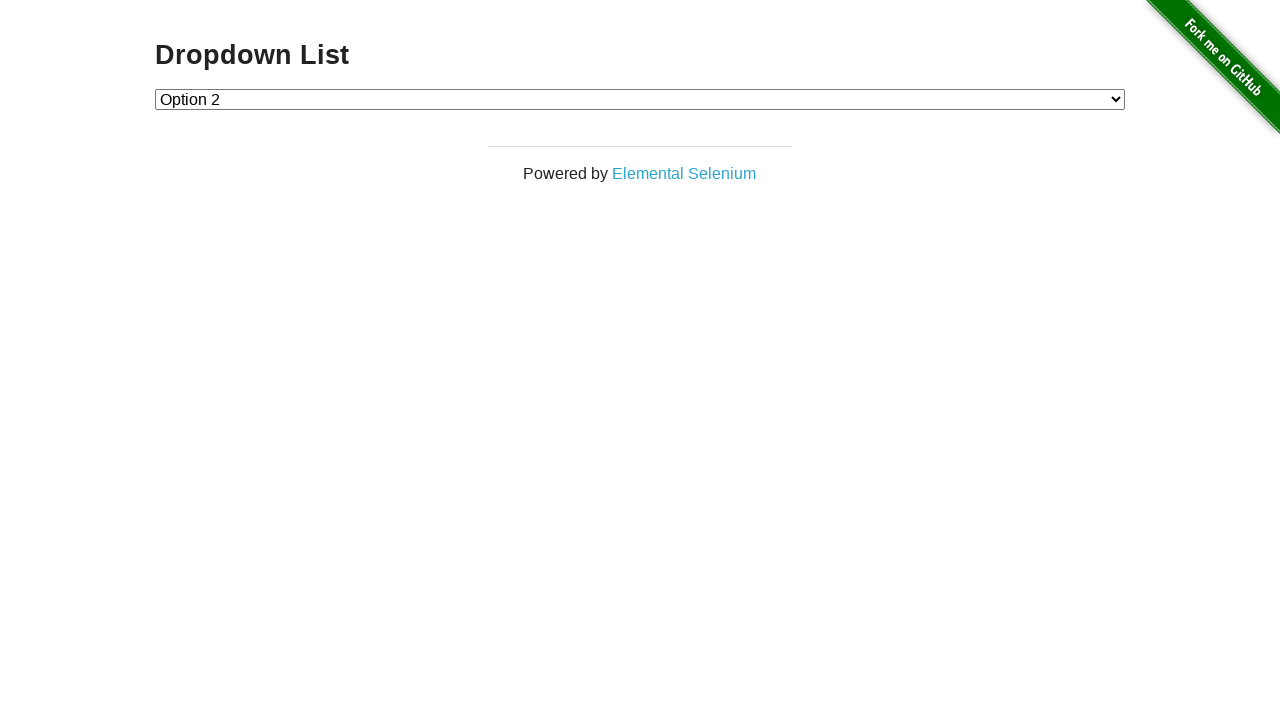

Printed confirmation message
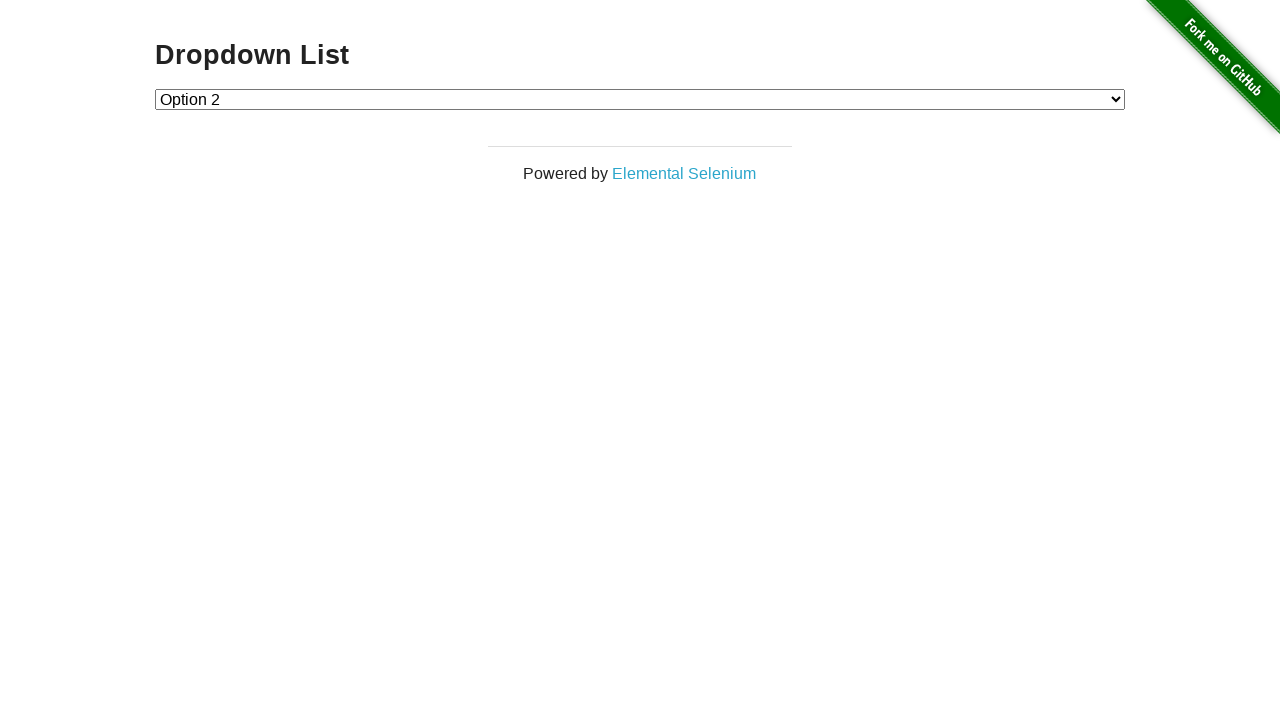

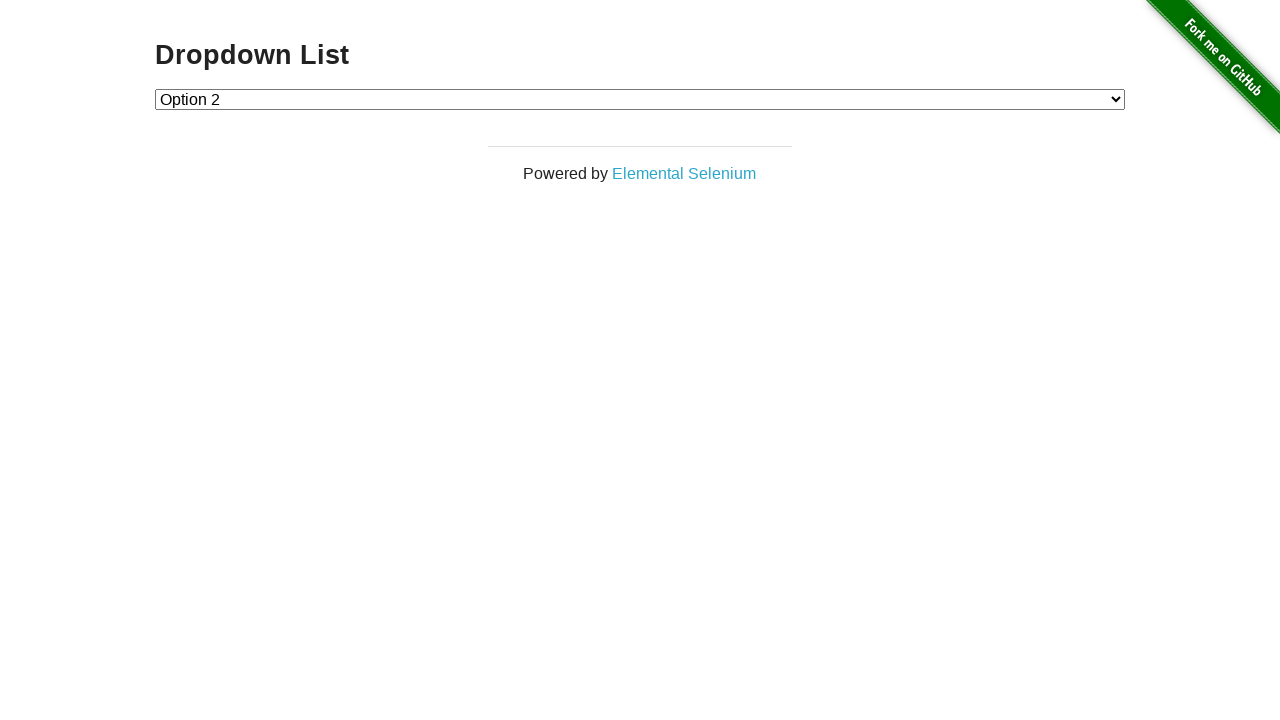